Tests dropdown functionality by opening a passenger selection dropdown, incrementing the adult count 4 times using a loop, and then closing the dropdown

Starting URL: https://rahulshettyacademy.com/dropdownsPractise/

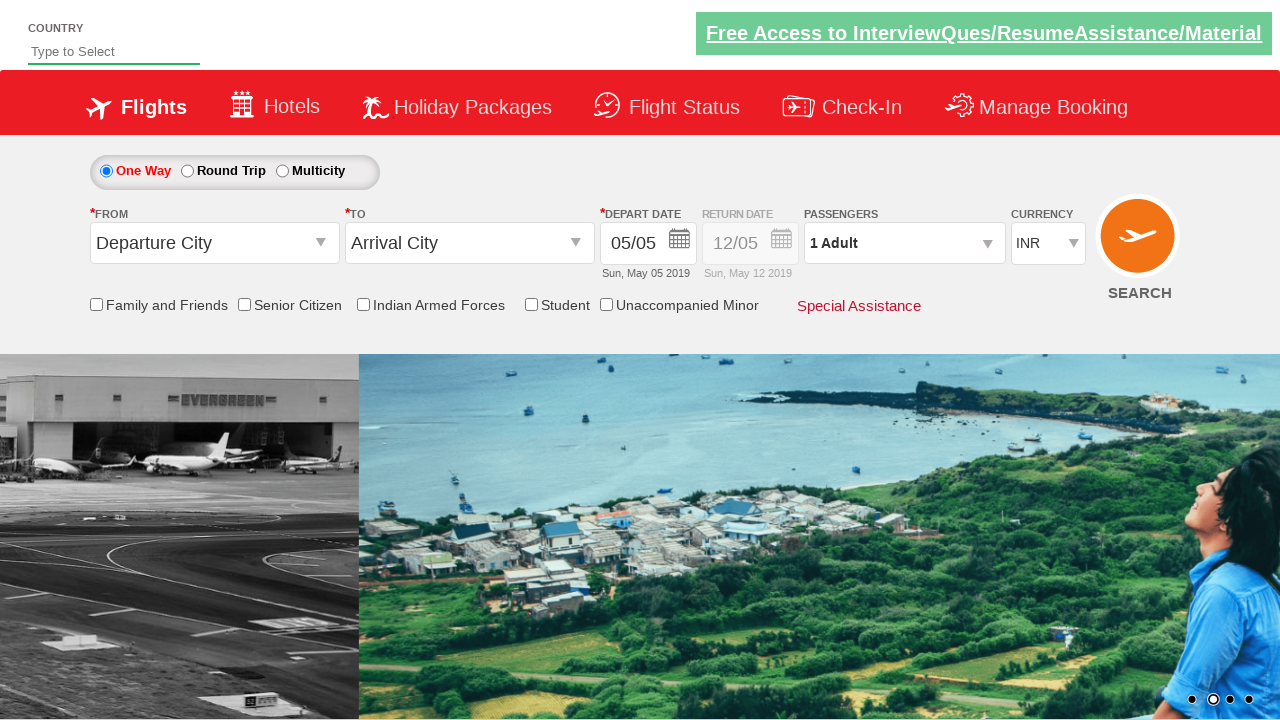

Clicked on passenger info dropdown to open it at (904, 243) on #divpaxinfo
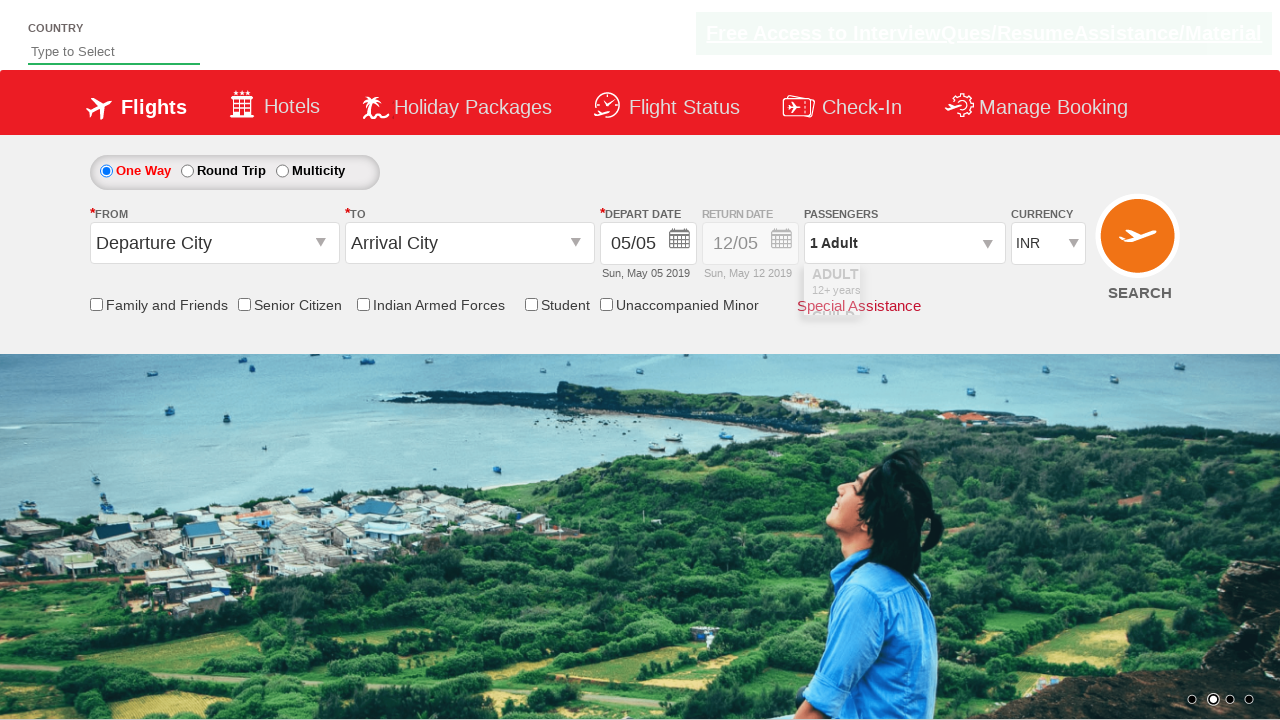

Waited for adult increment button to be visible
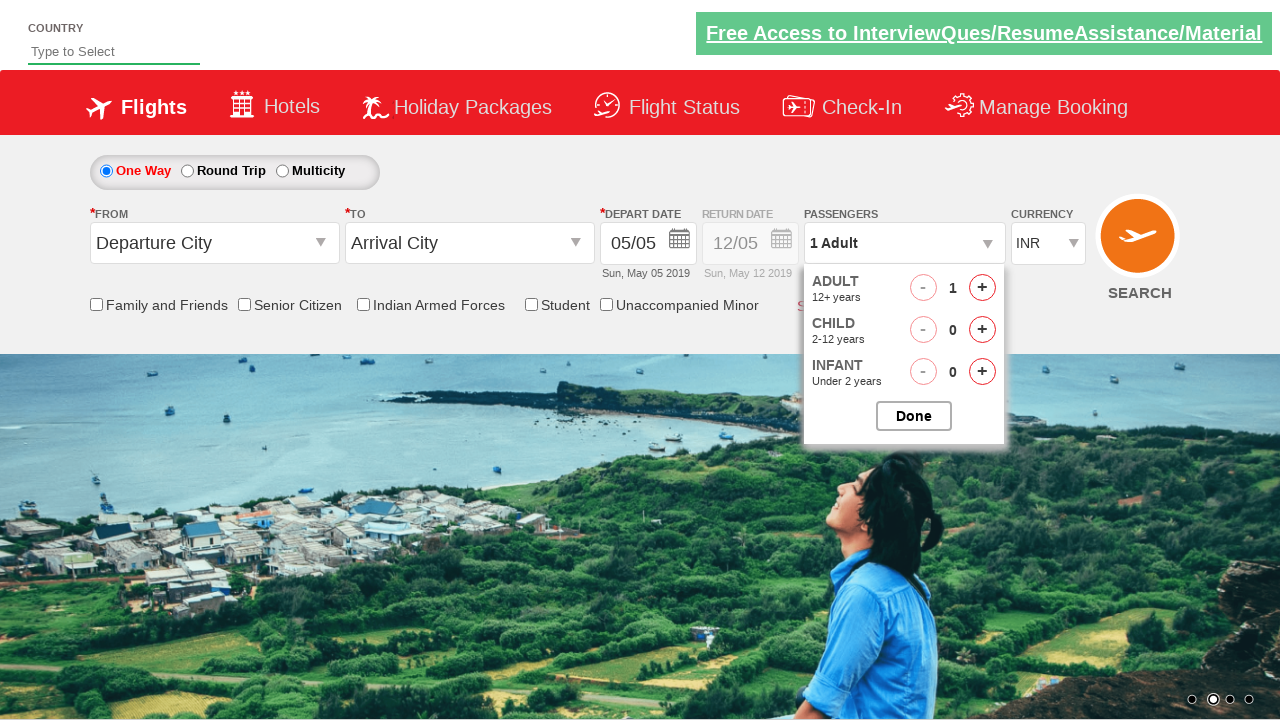

Clicked adult increment button (iteration 1/4) at (982, 288) on #hrefIncAdt
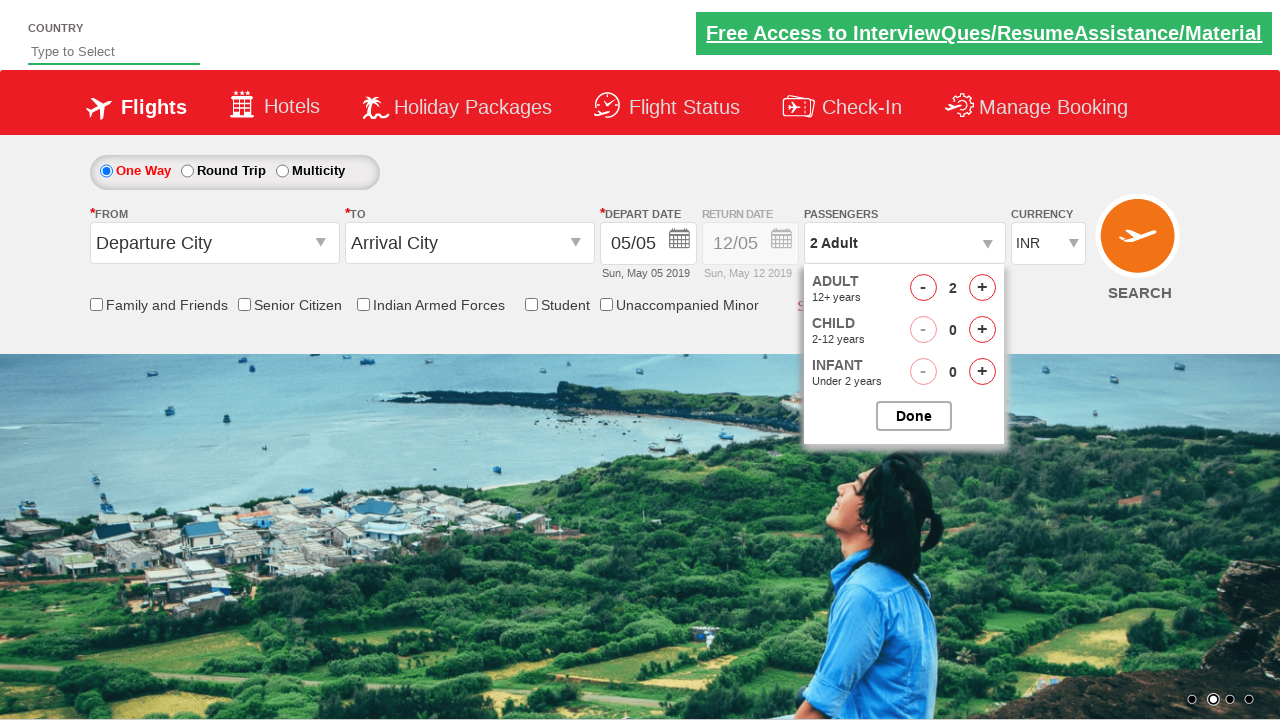

Clicked adult increment button (iteration 2/4) at (982, 288) on #hrefIncAdt
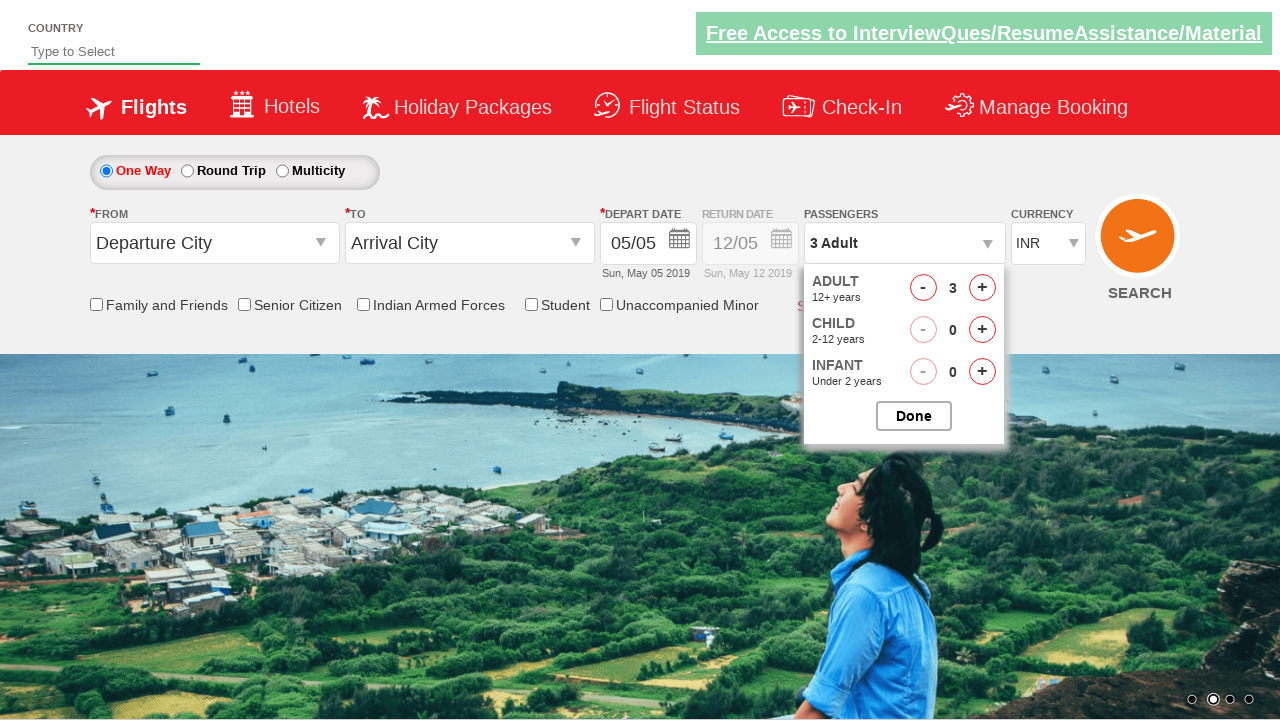

Clicked adult increment button (iteration 3/4) at (982, 288) on #hrefIncAdt
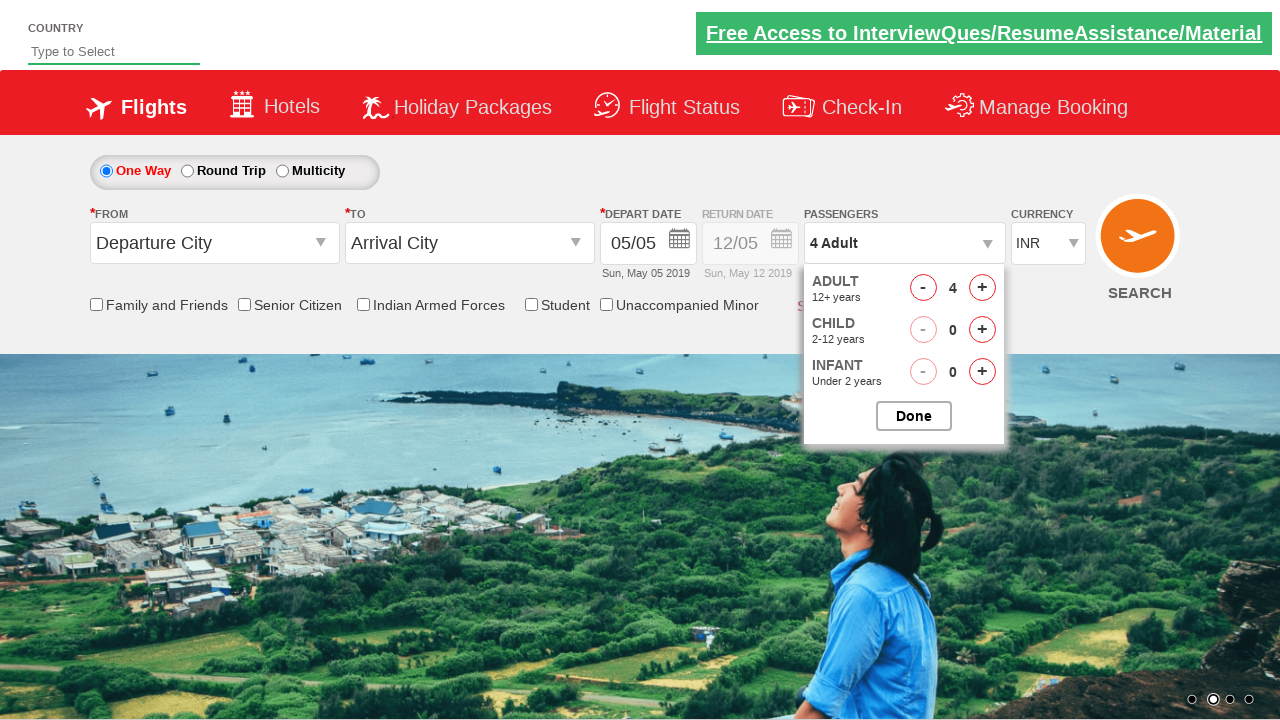

Clicked adult increment button (iteration 4/4) at (982, 288) on #hrefIncAdt
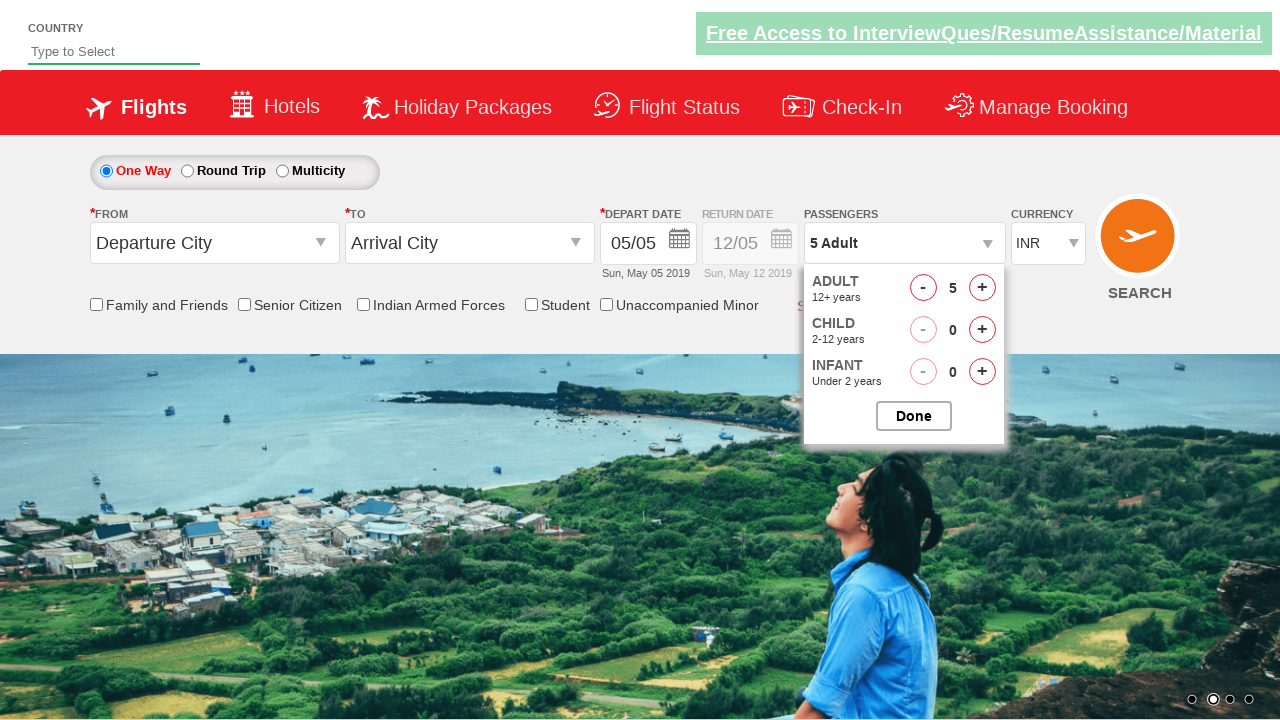

Clicked button to close passenger options dropdown at (914, 416) on #btnclosepaxoption
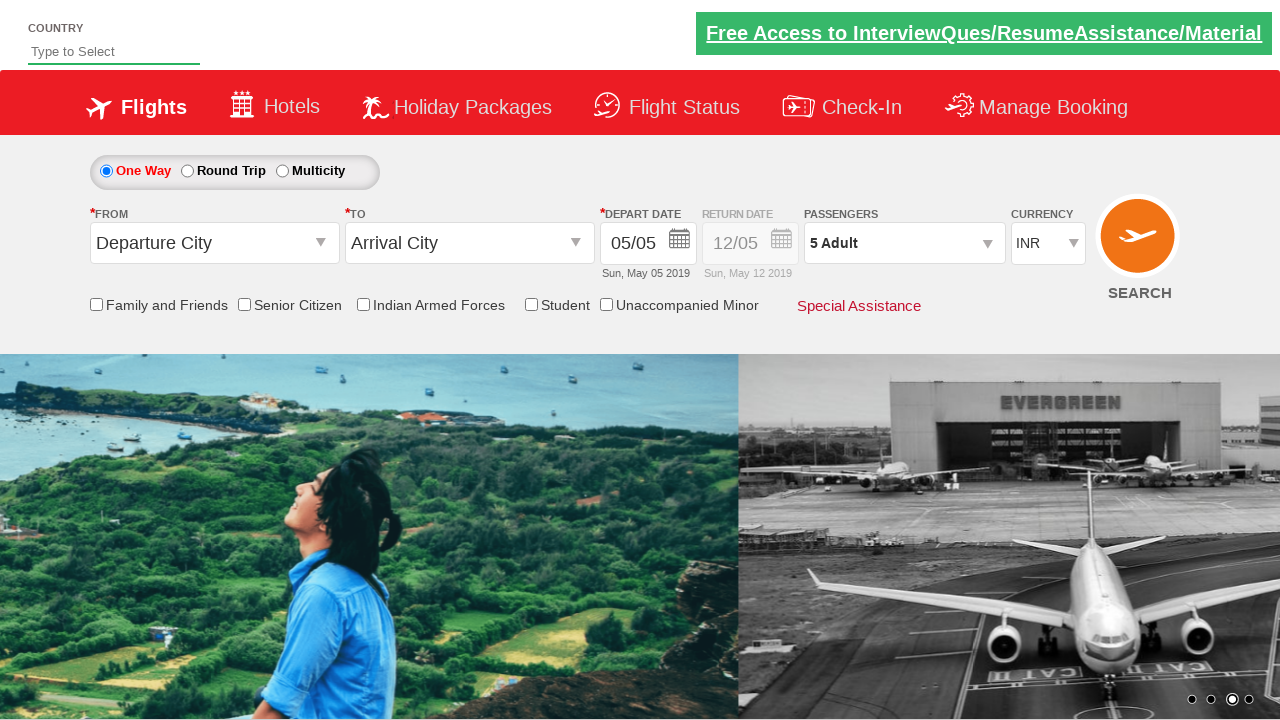

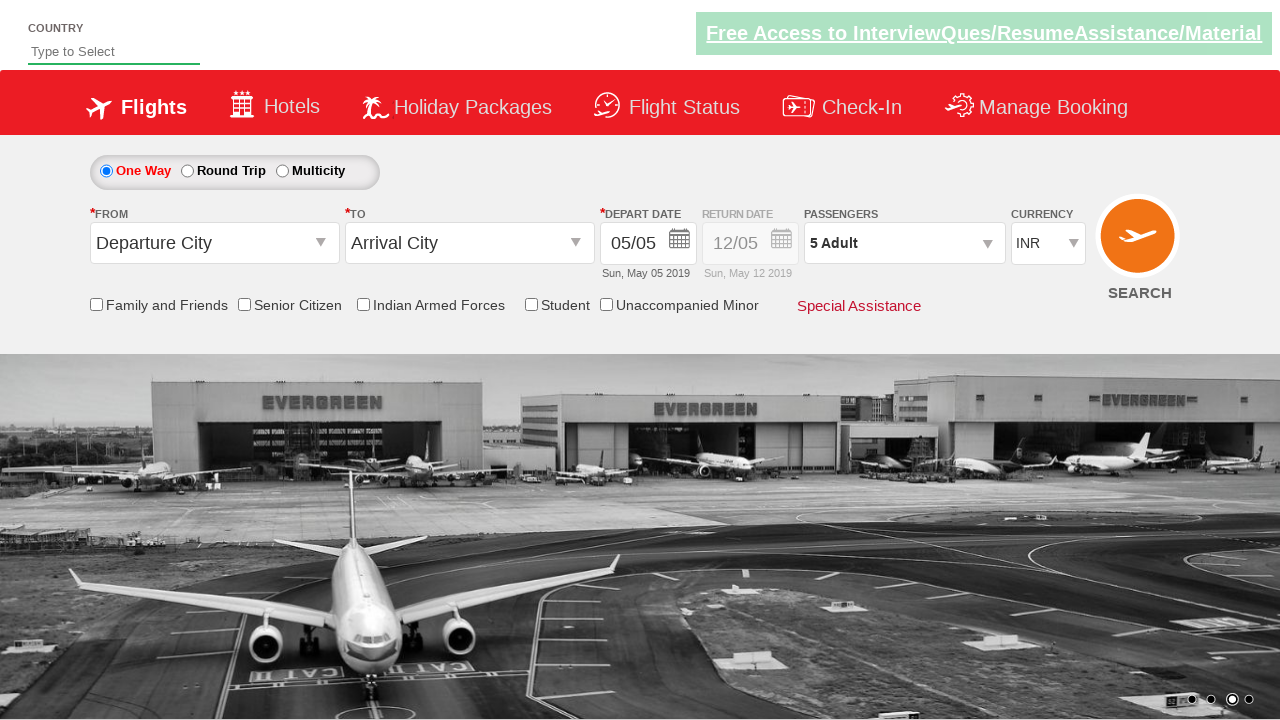